Tests pagination on the Quotes to Scrape website by navigating through multiple pages using the next button, verifying quote elements are present on each page.

Starting URL: http://quotes.toscrape.com

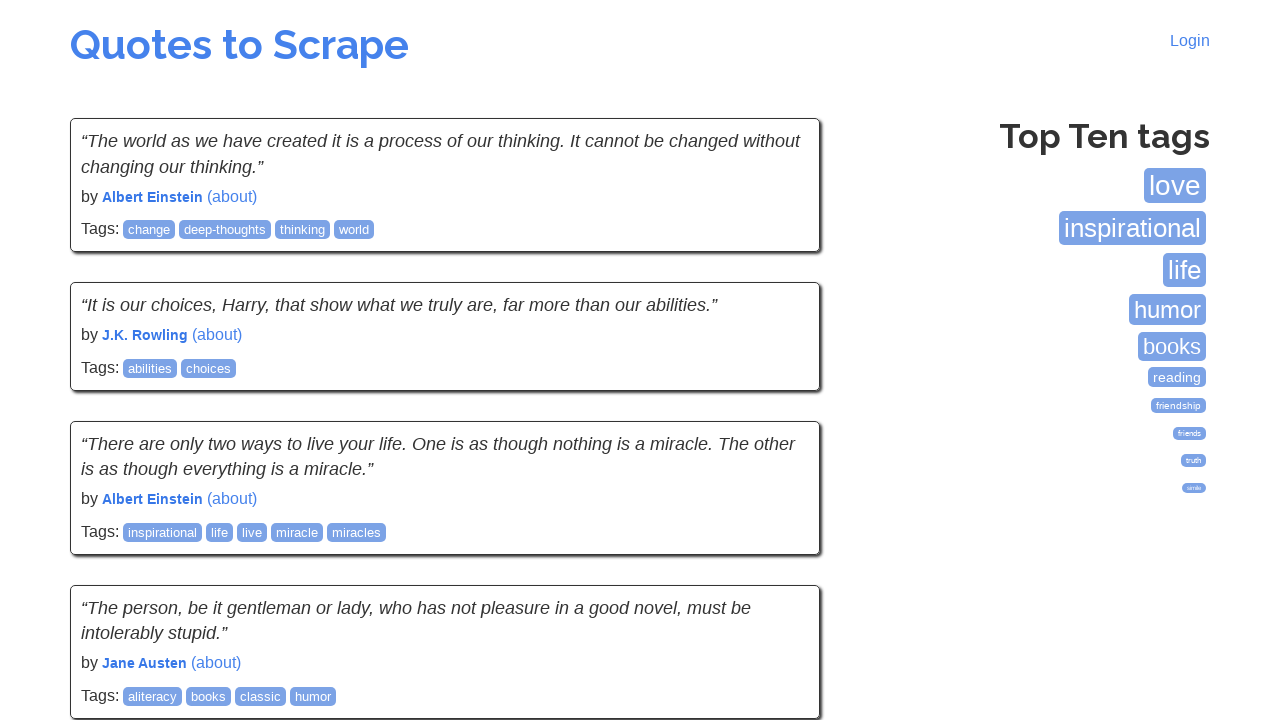

Waited for quote elements to load on first page
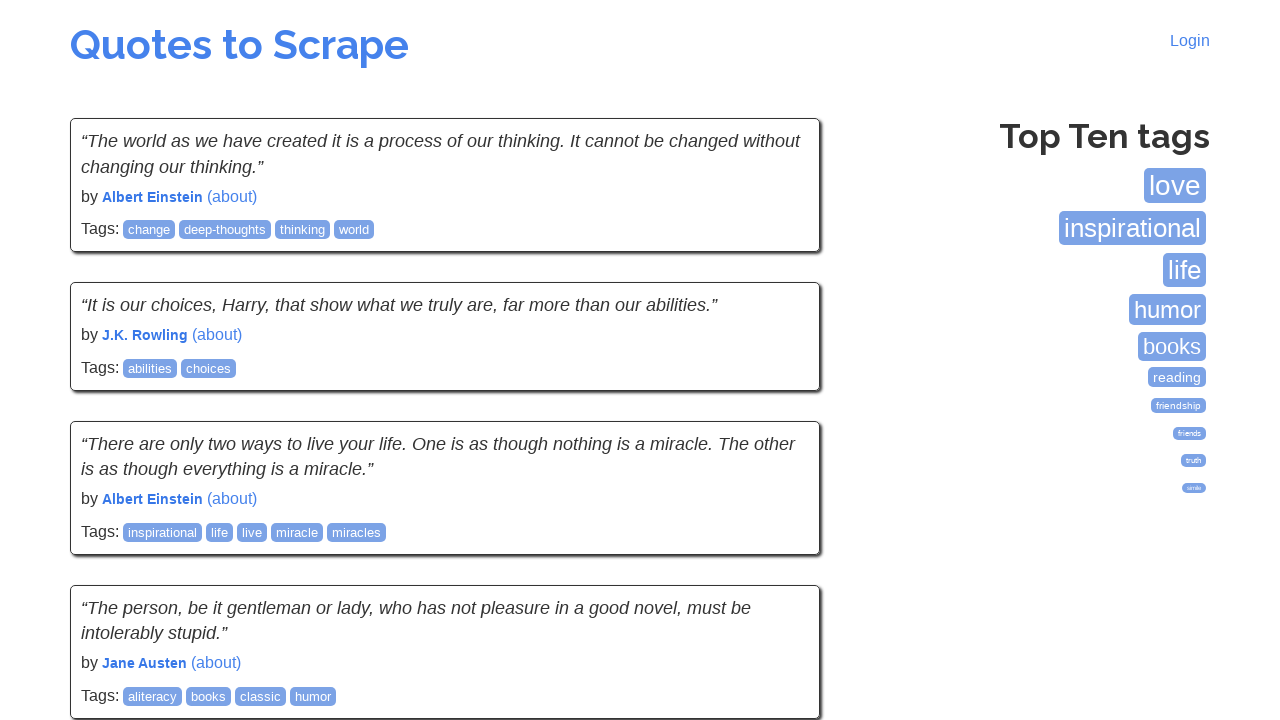

Queried for next page button
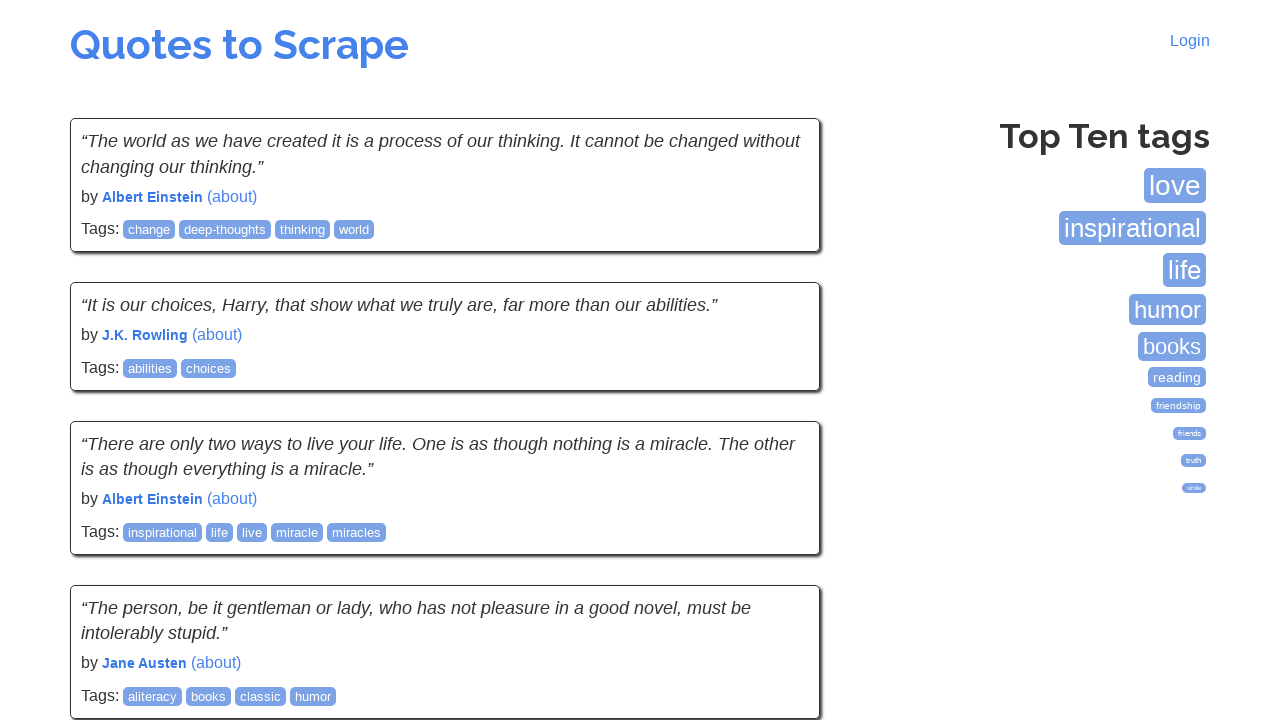

Clicked next button to navigate to page 2 at (778, 542) on .next a
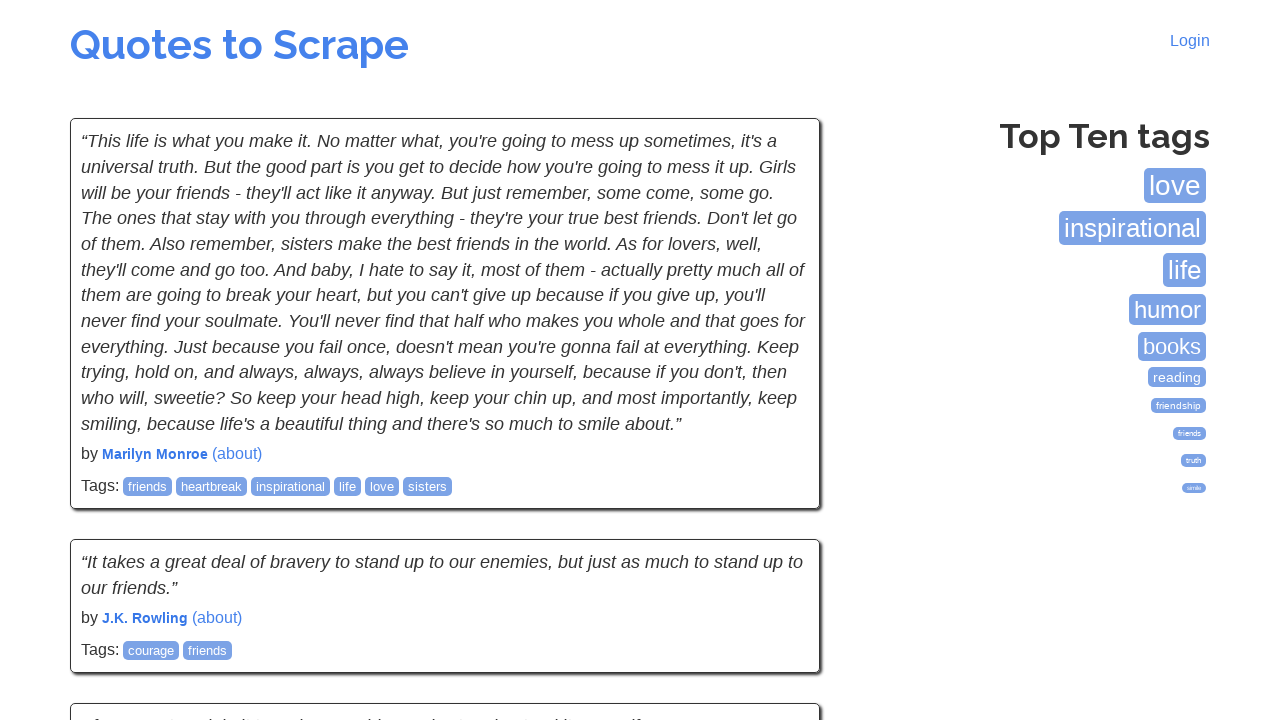

Waited for quote elements to load on page 2
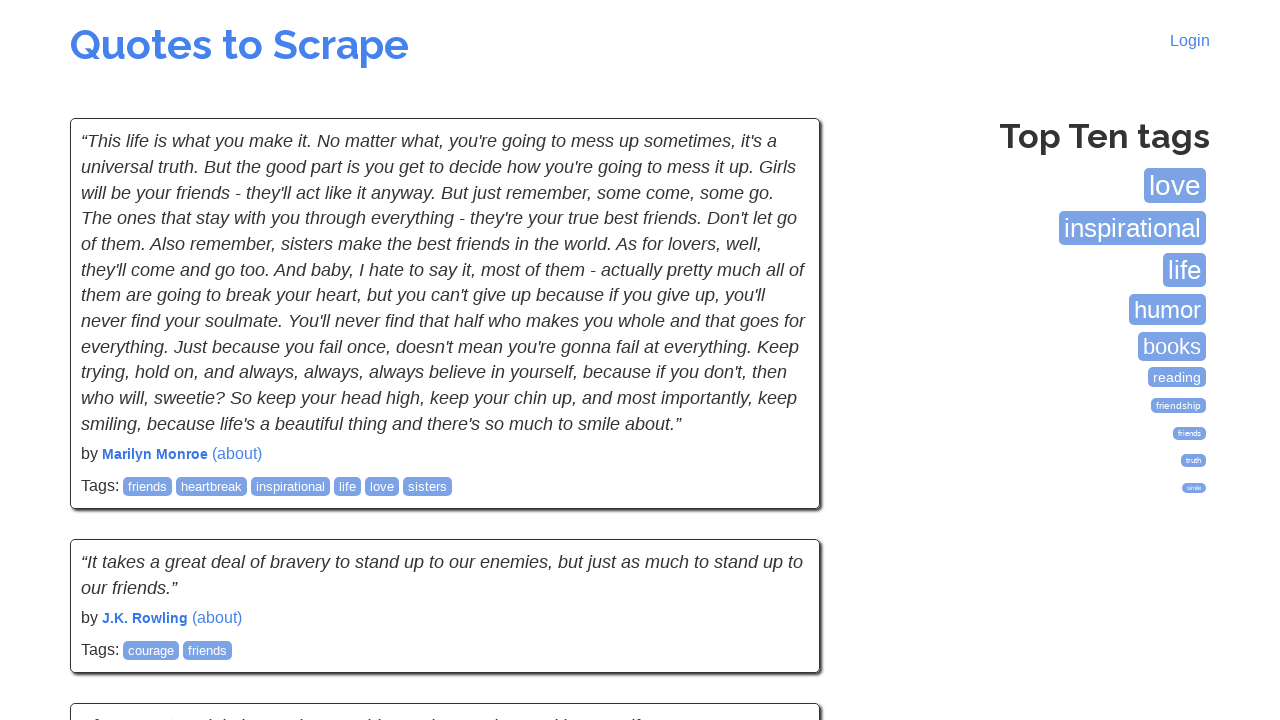

Queried for next page button
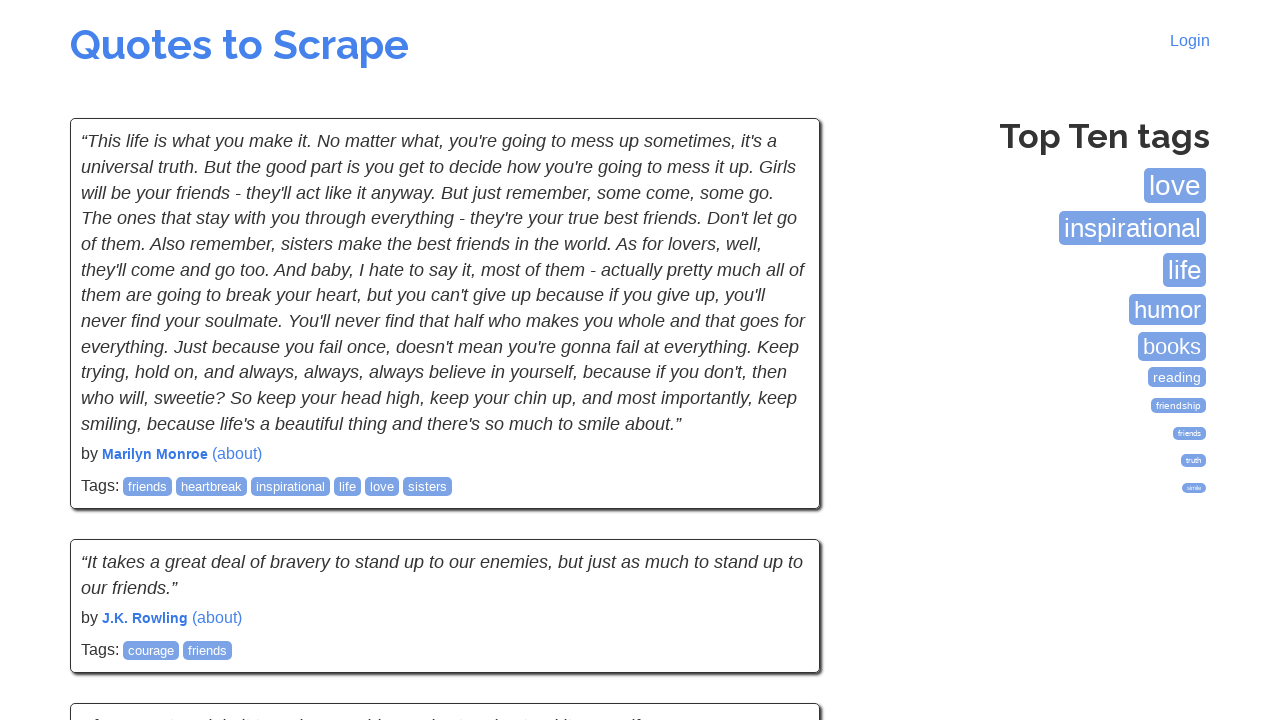

Clicked next button to navigate to page 3 at (778, 542) on .next a
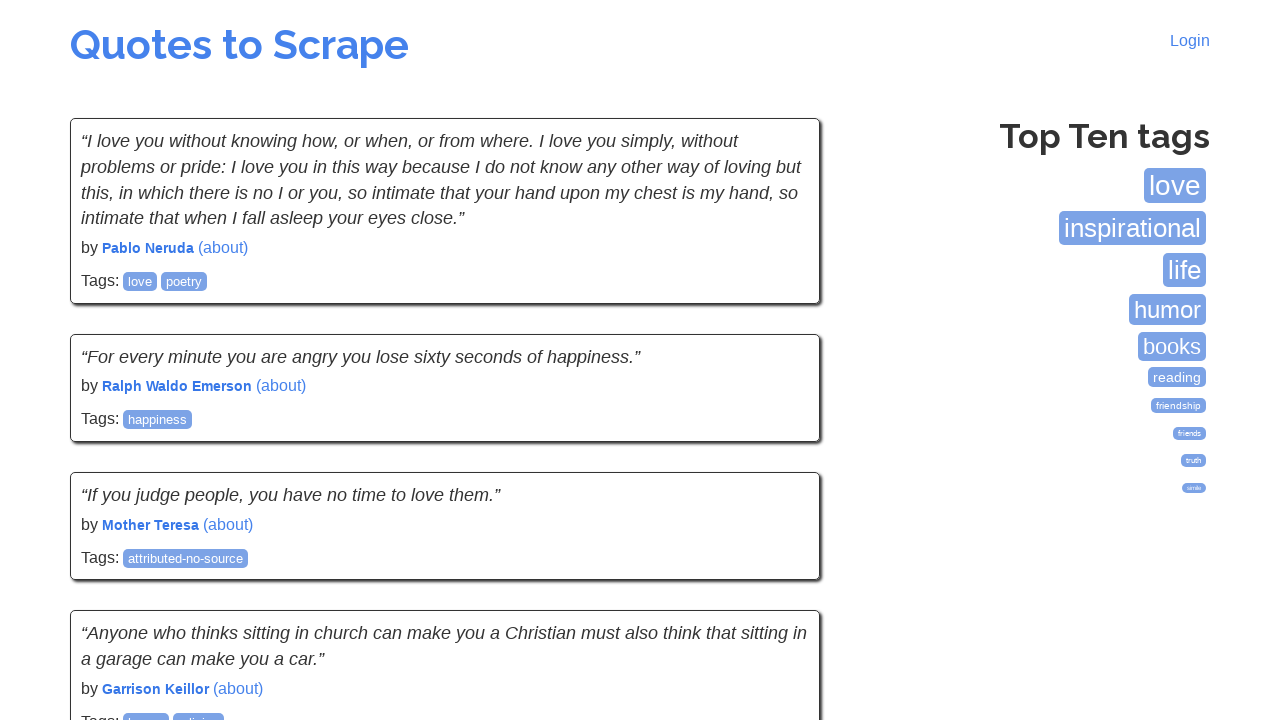

Waited for quote elements to load on page 3
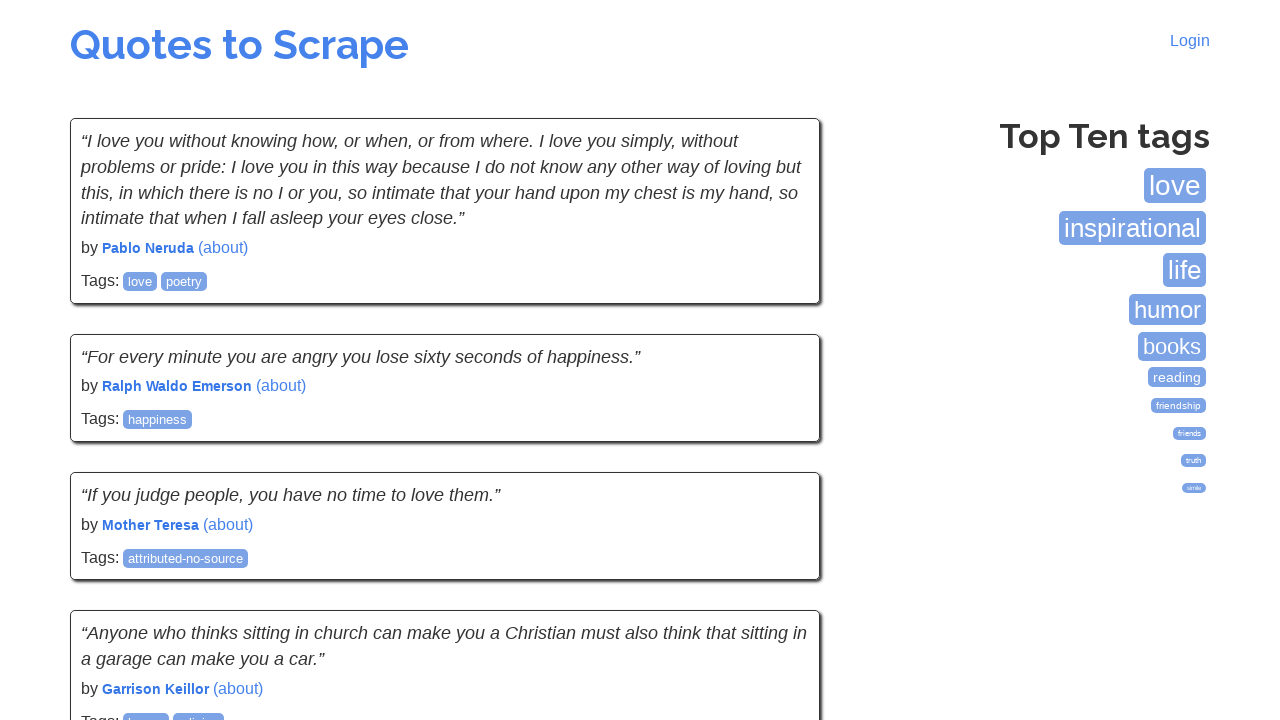

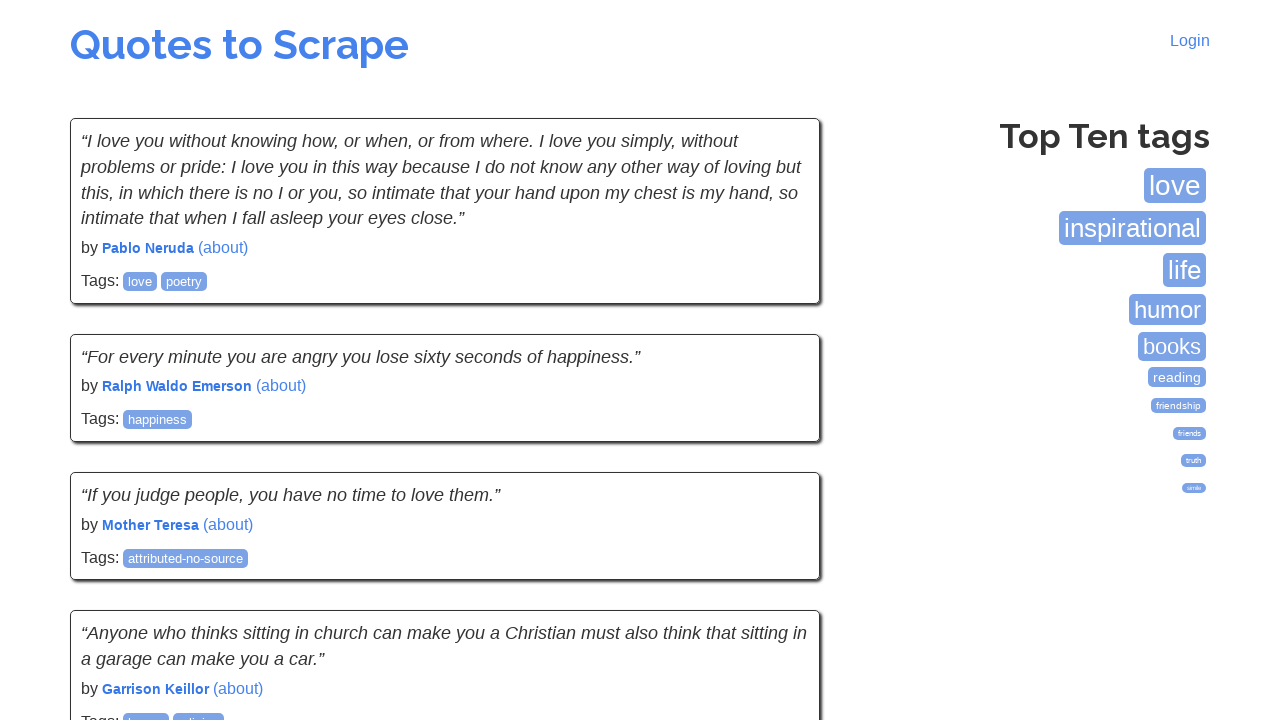